Tests checkbox functionality by verifying initial states, toggling checkboxes, and confirming the changes

Starting URL: http://the-internet.herokuapp.com/checkboxes

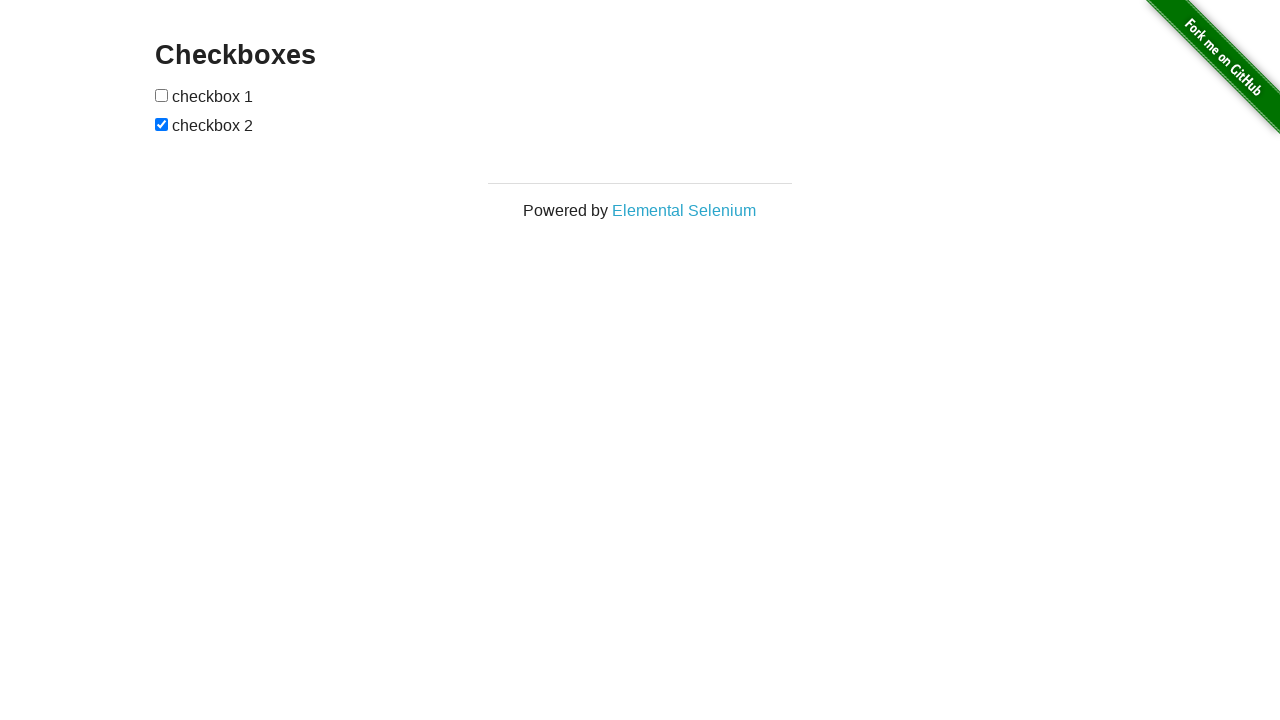

Located all checkboxes on the page
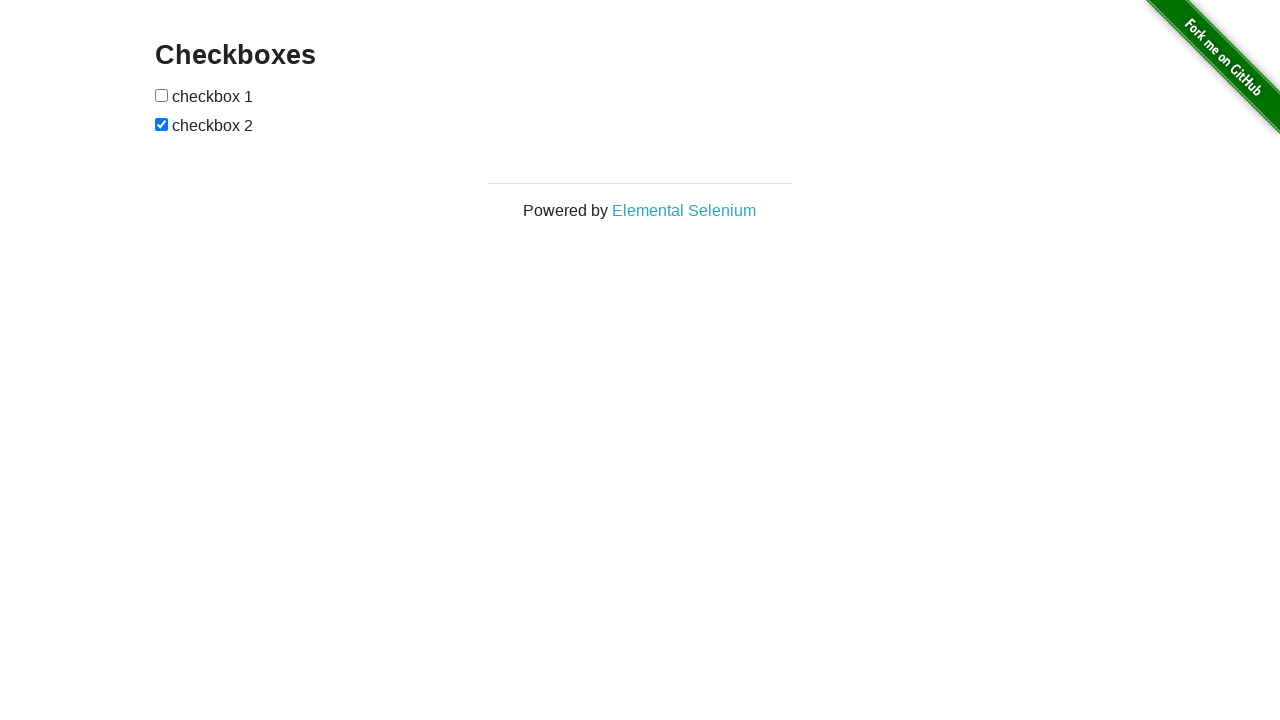

Retrieved initial state of first checkbox
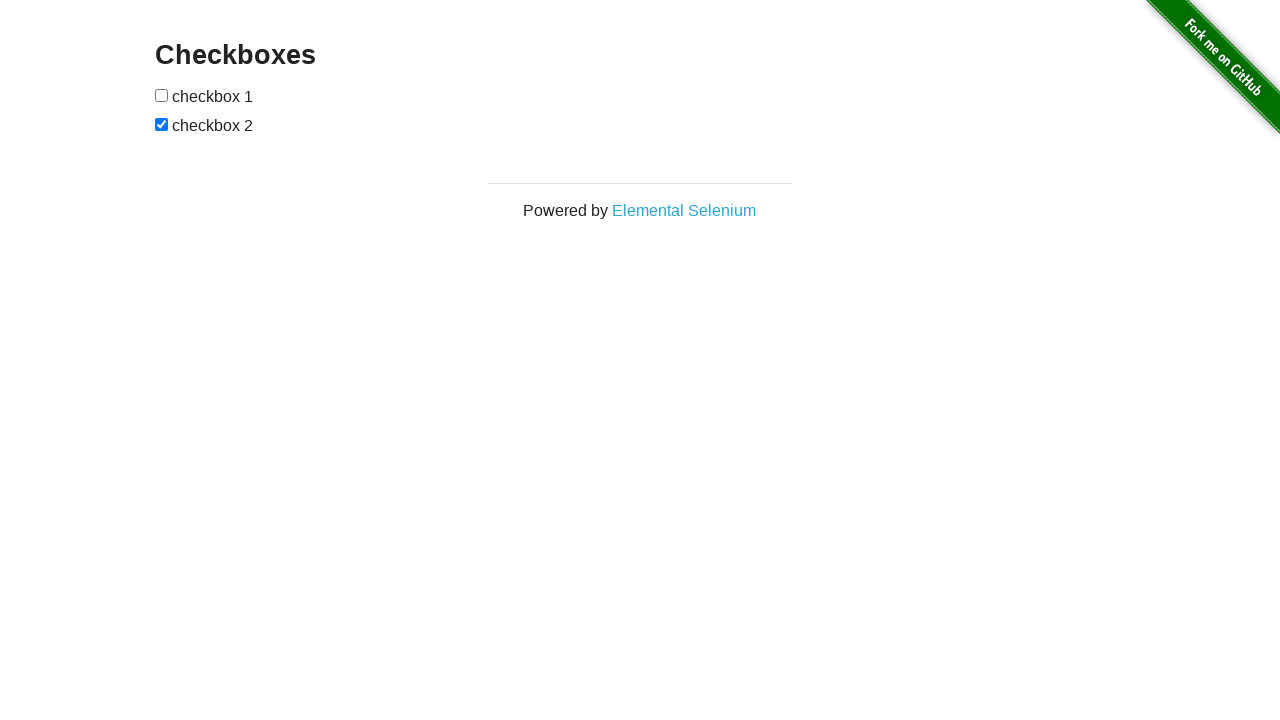

Retrieved initial state of second checkbox
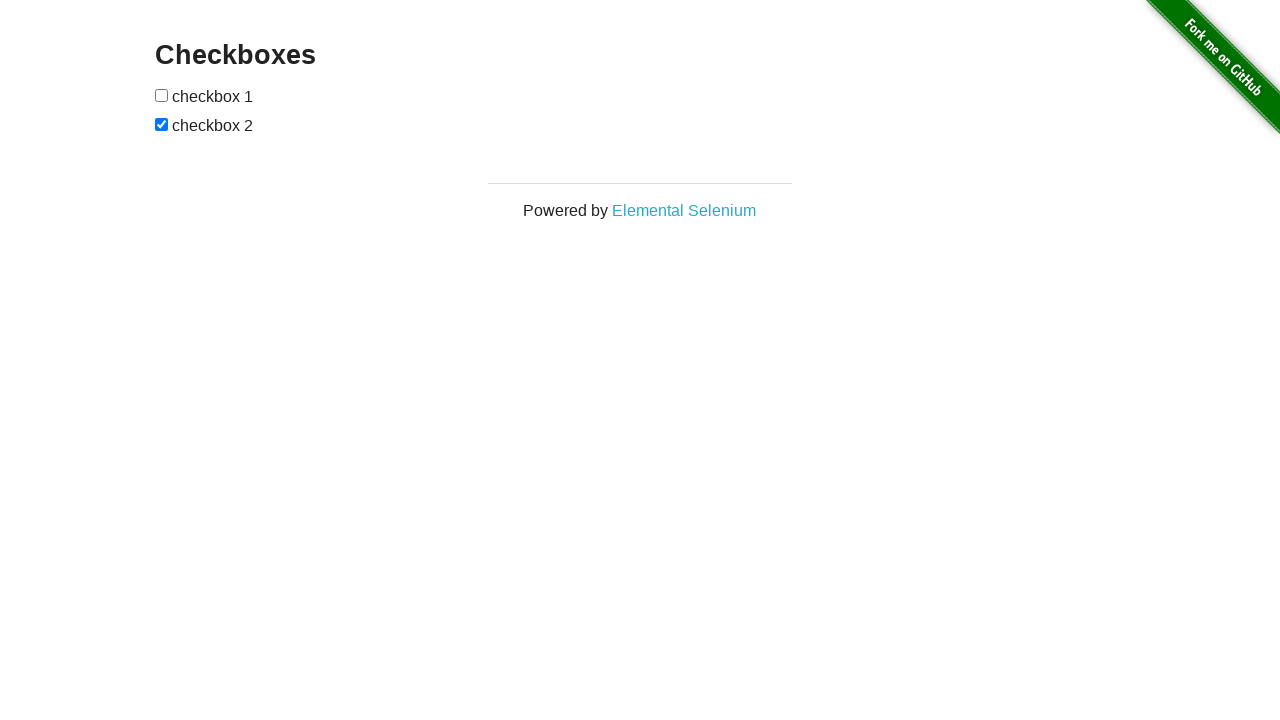

Toggled first checkbox at (162, 95) on input[type='checkbox'] >> nth=0
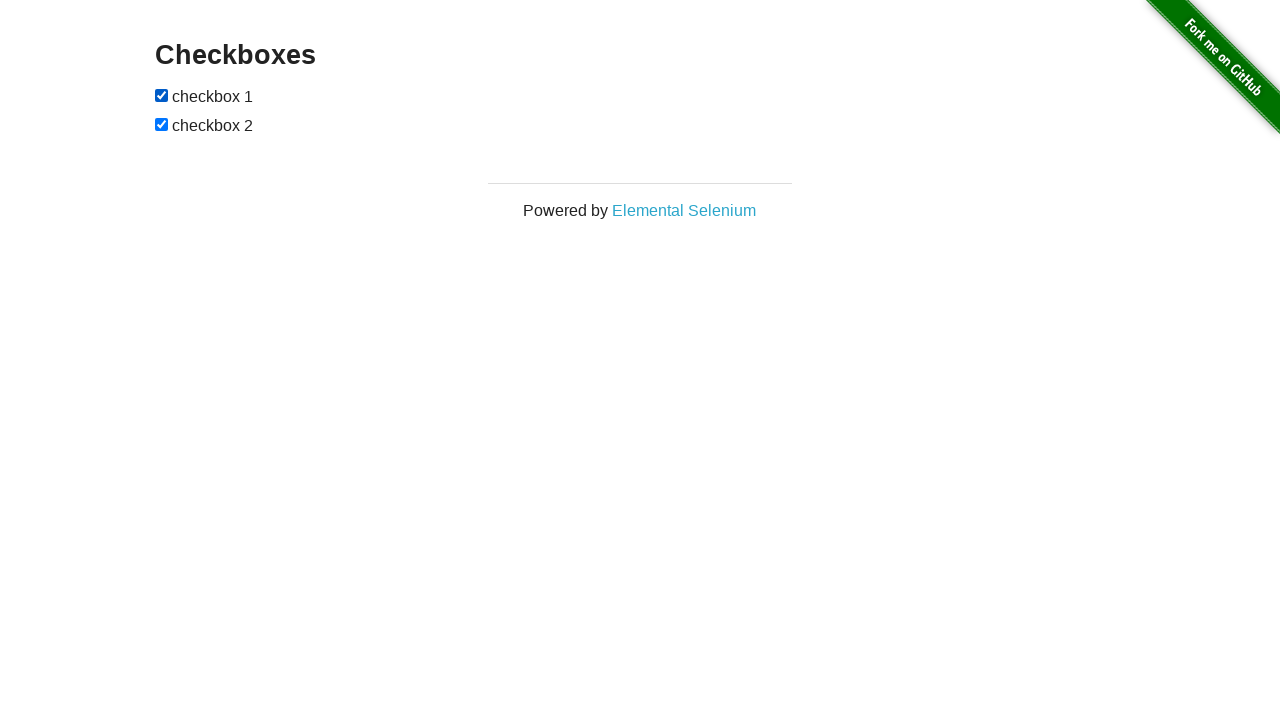

Toggled second checkbox at (162, 124) on input[type='checkbox'] >> nth=1
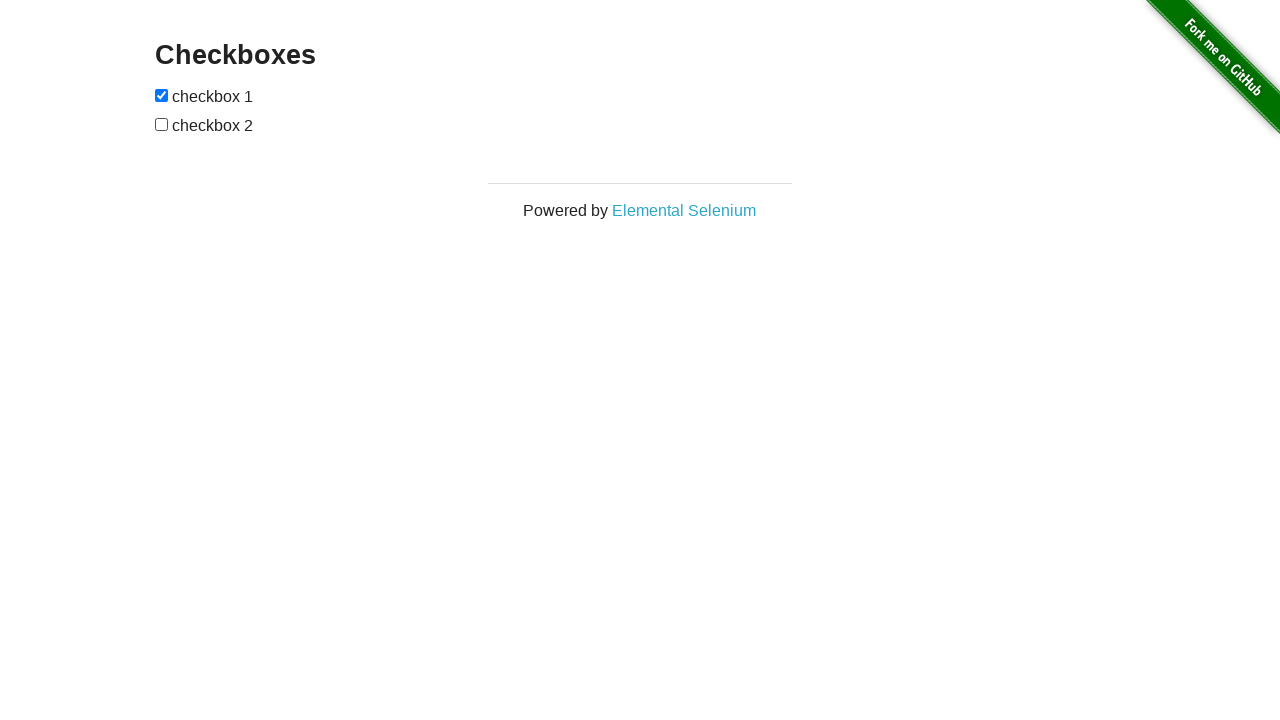

Verified first checkbox is checked
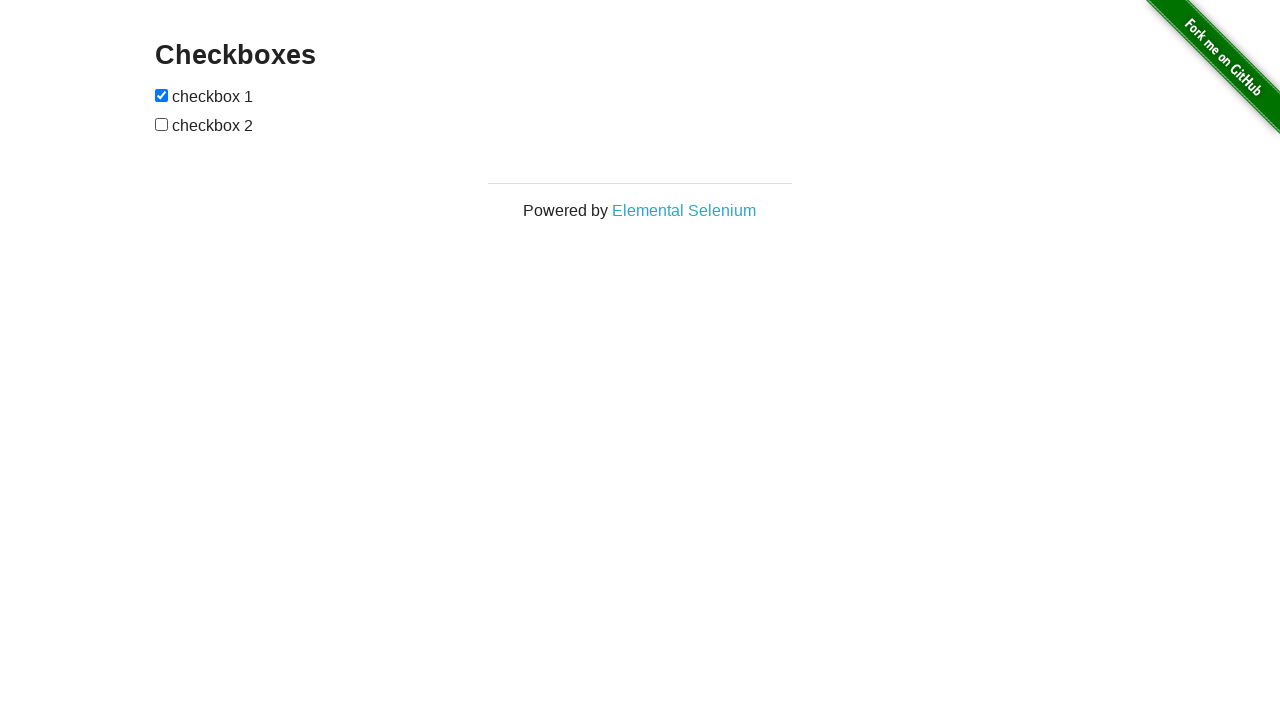

Verified second checkbox is unchecked
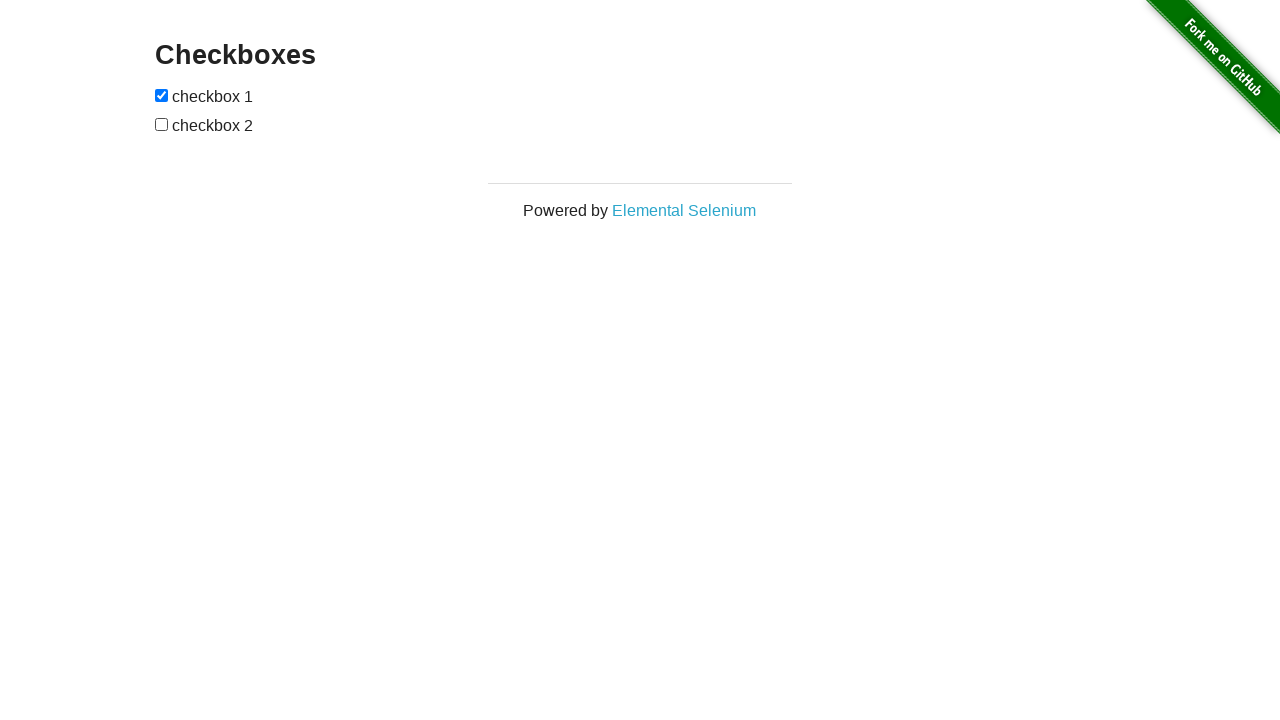

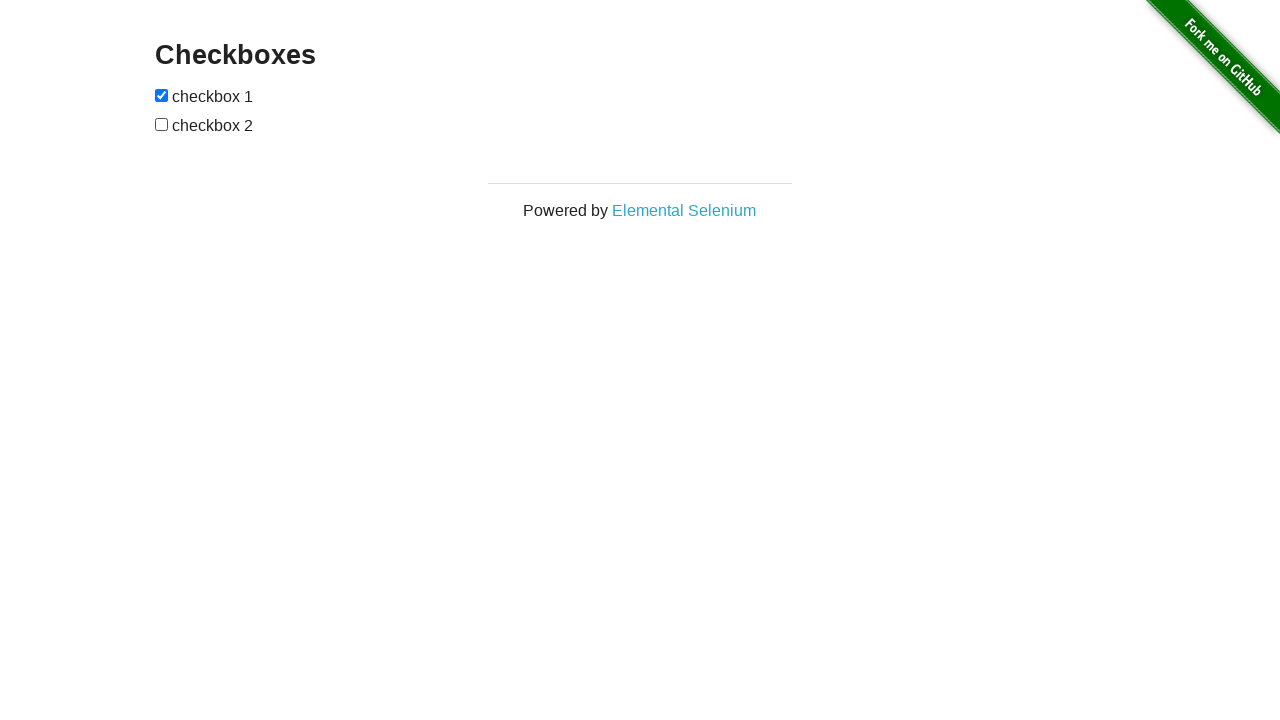